Tests that clicking the random blog posts element causes the text content to change

Starting URL: https://idvorkin.github.io/todo_enjoy

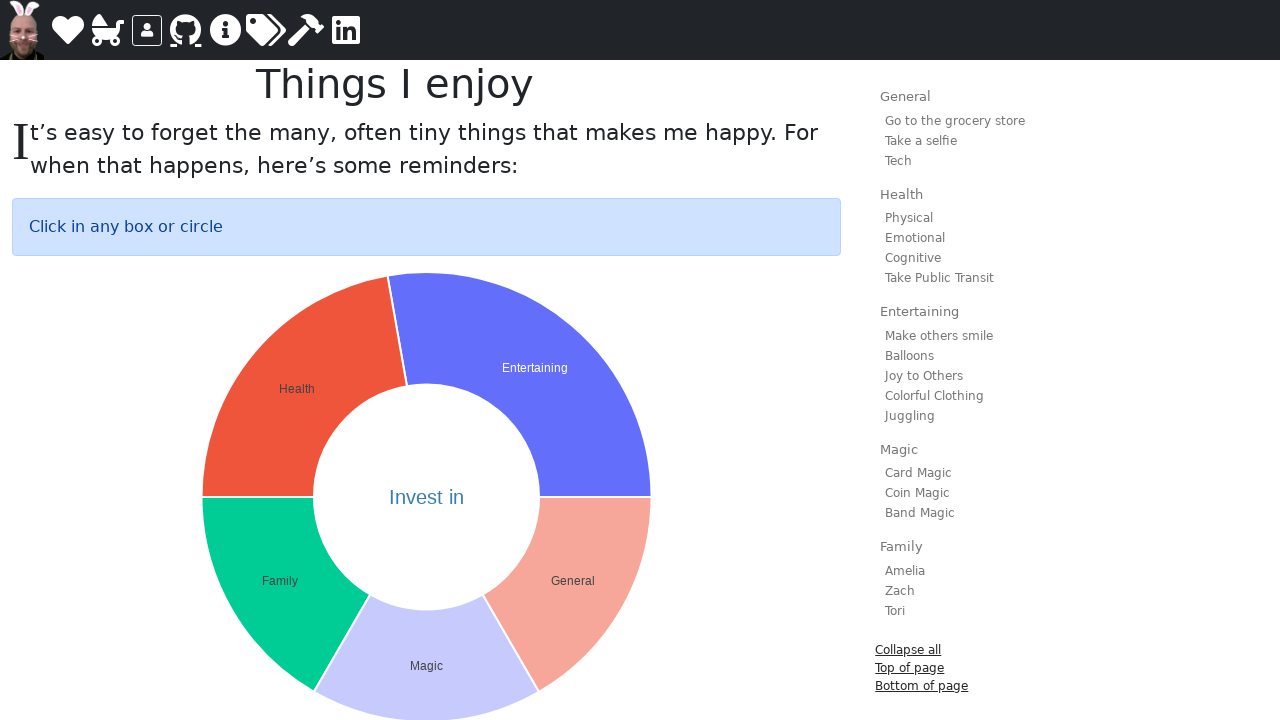

Retrieved original text content from random blog posts element
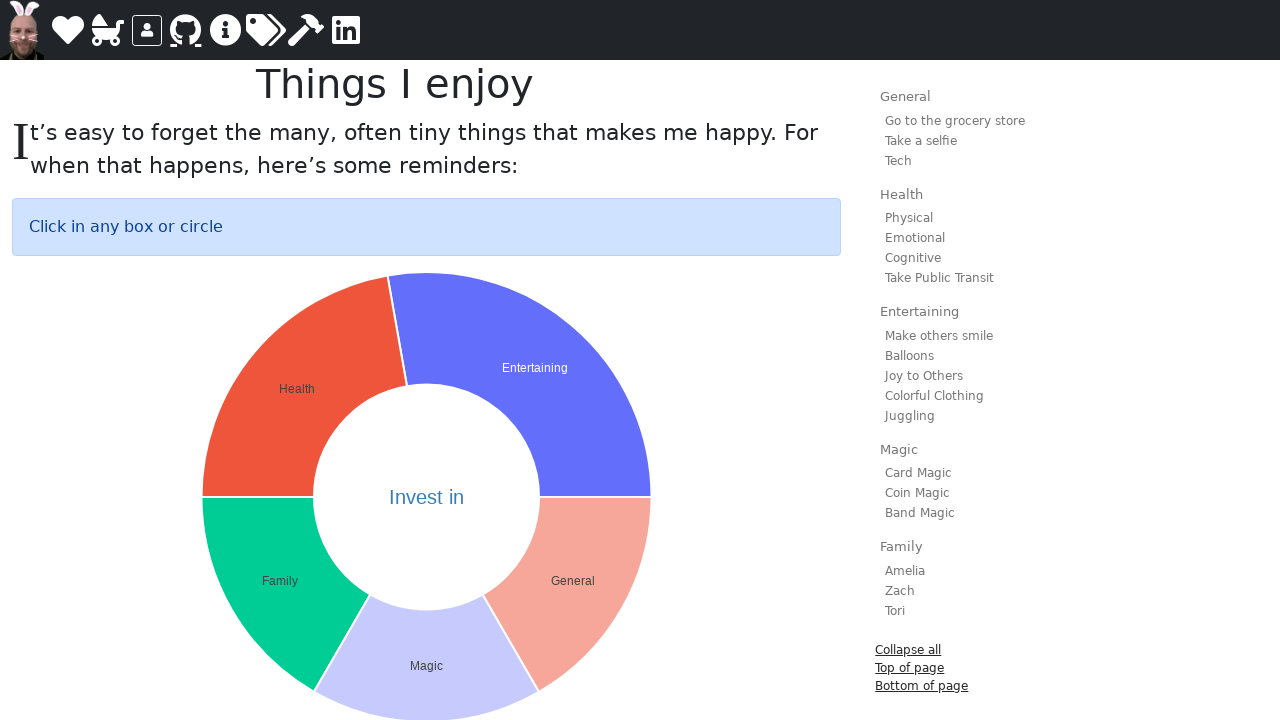

Clicked random blog posts element to trigger randomization at (427, 360) on #random-blog-posts
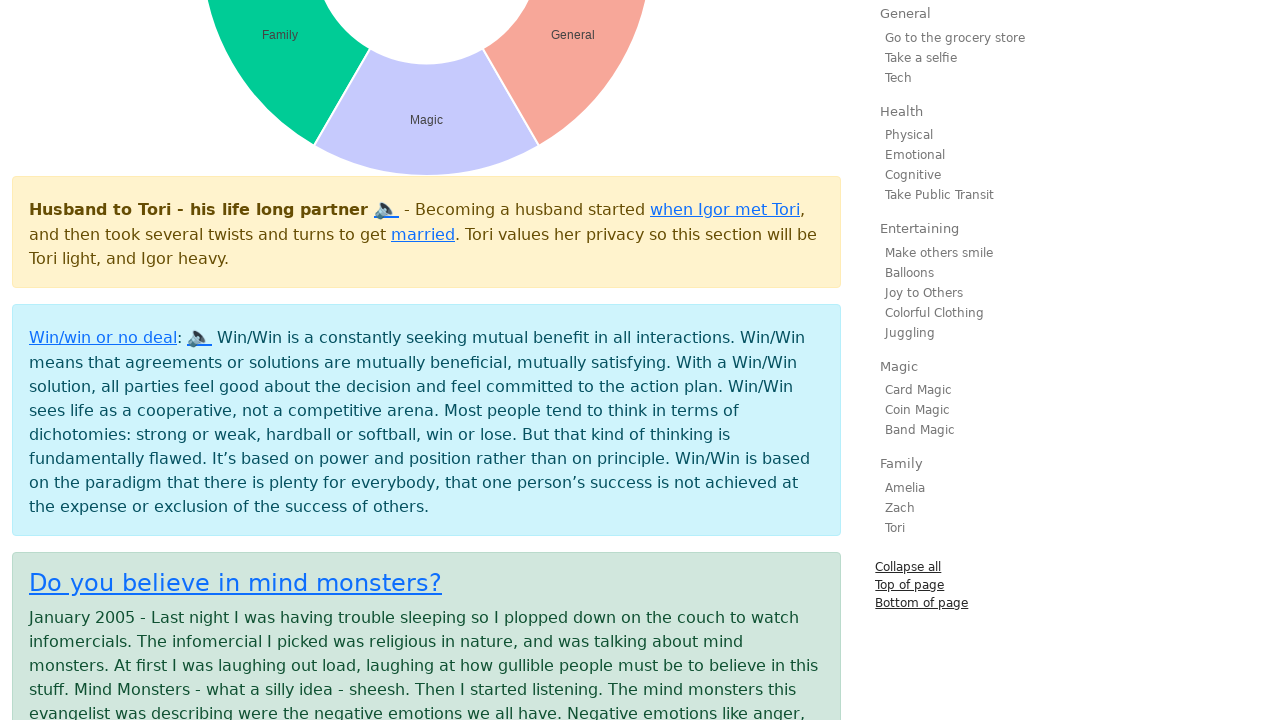

Waited 500ms for content to update
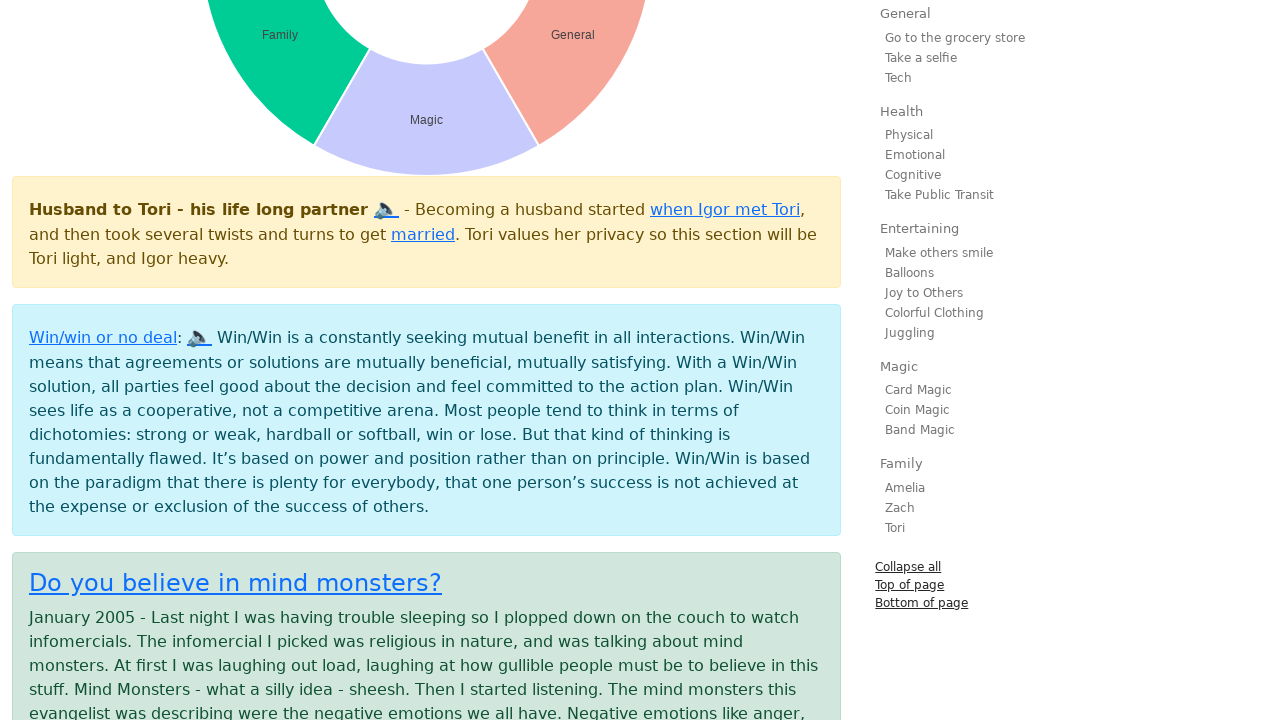

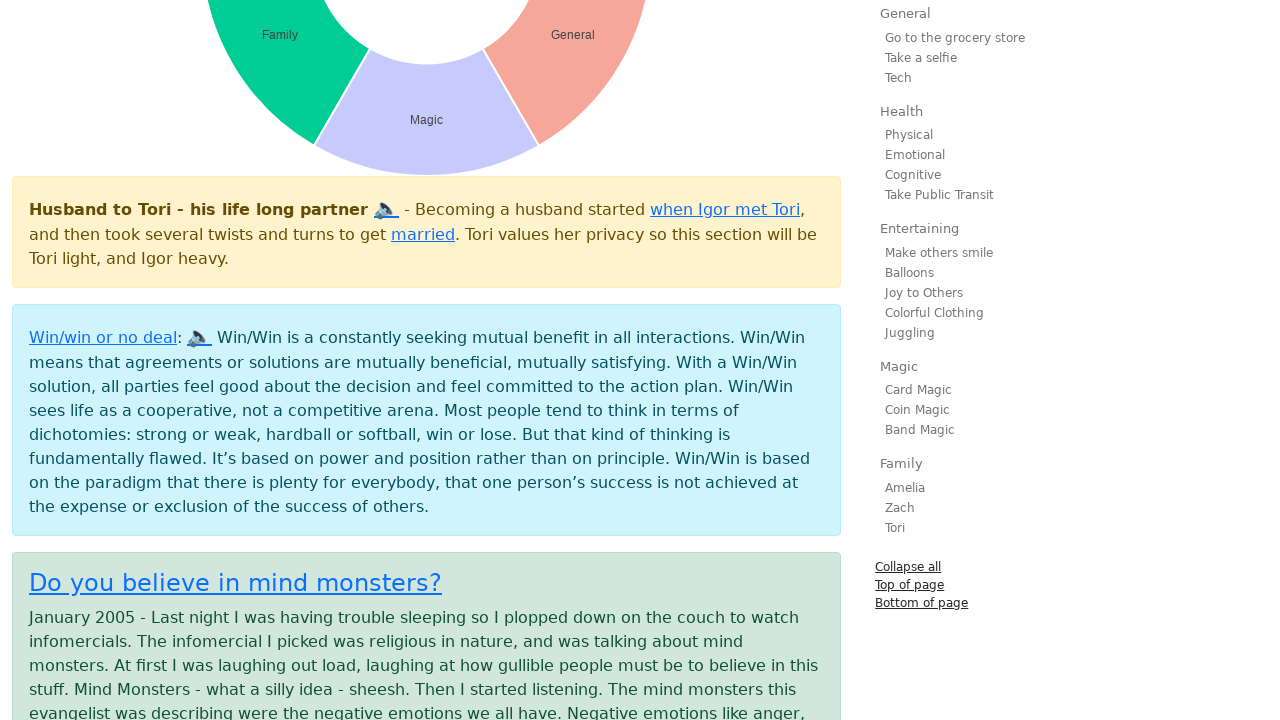